Tests mouse operations by performing a right-click (context click) on a button element

Starting URL: https://demoqa.com/buttons

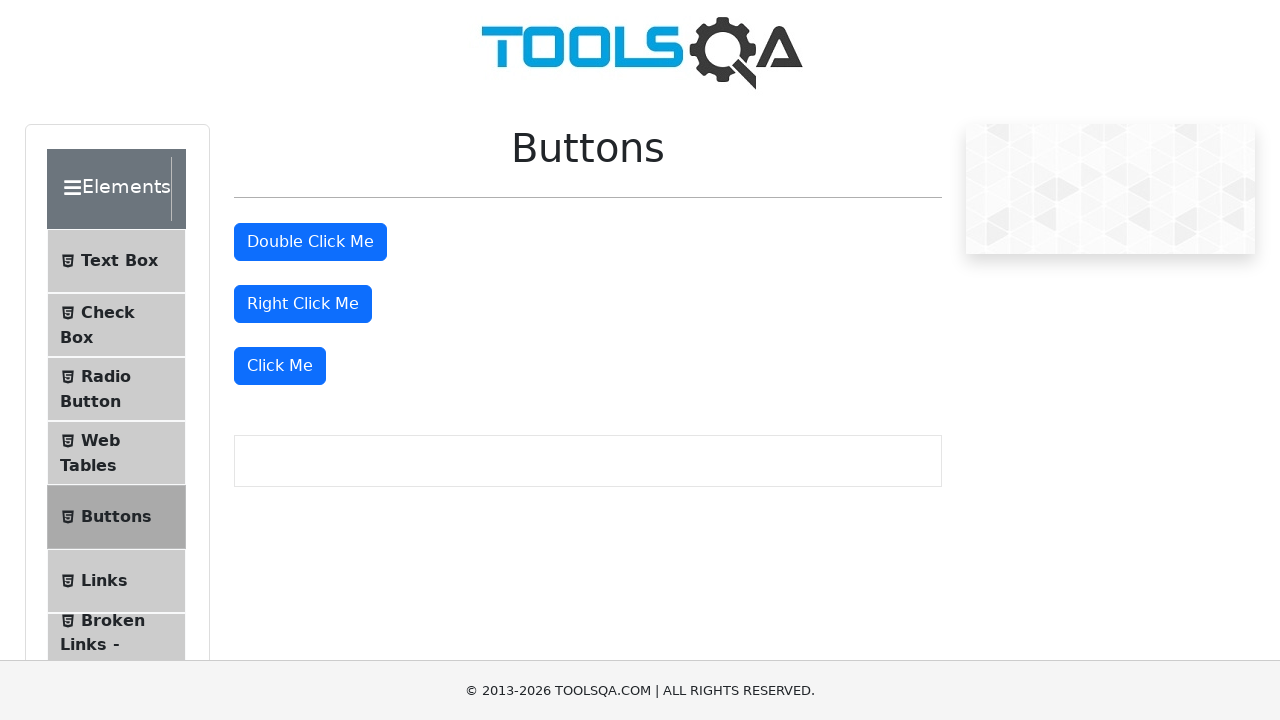

Right-clicked on the right-click button at (303, 304) on button#rightClickBtn
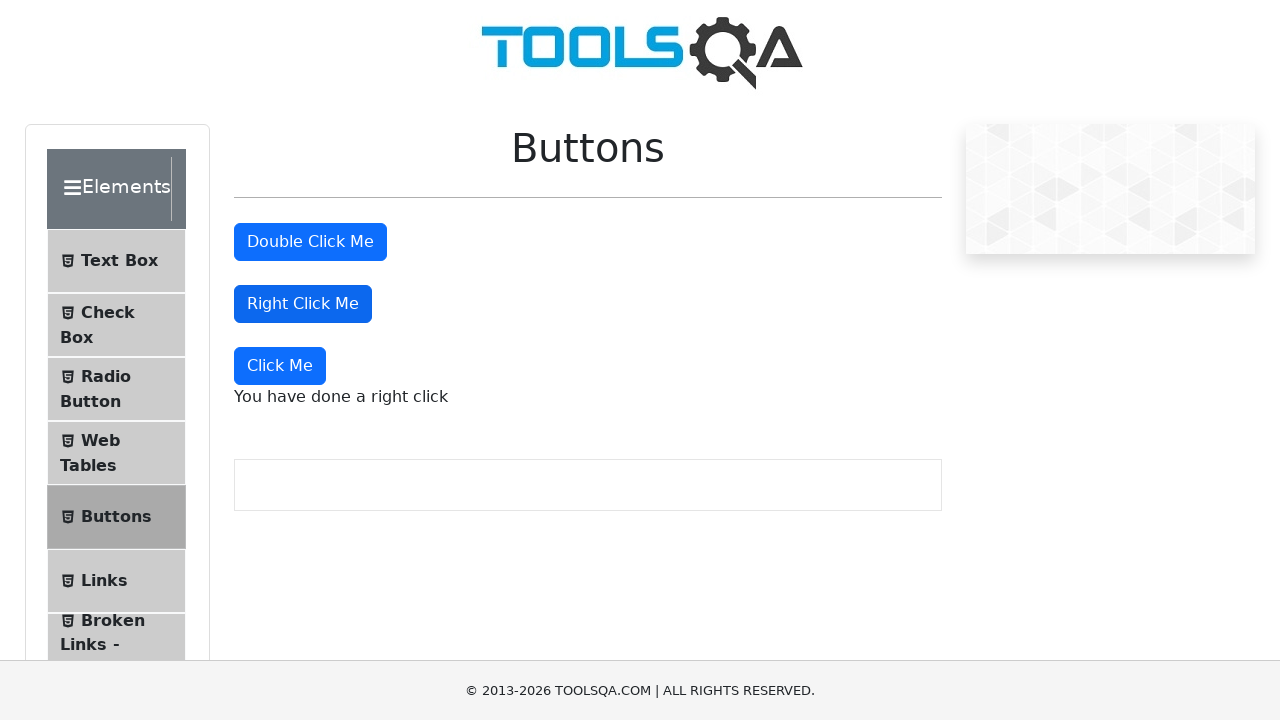

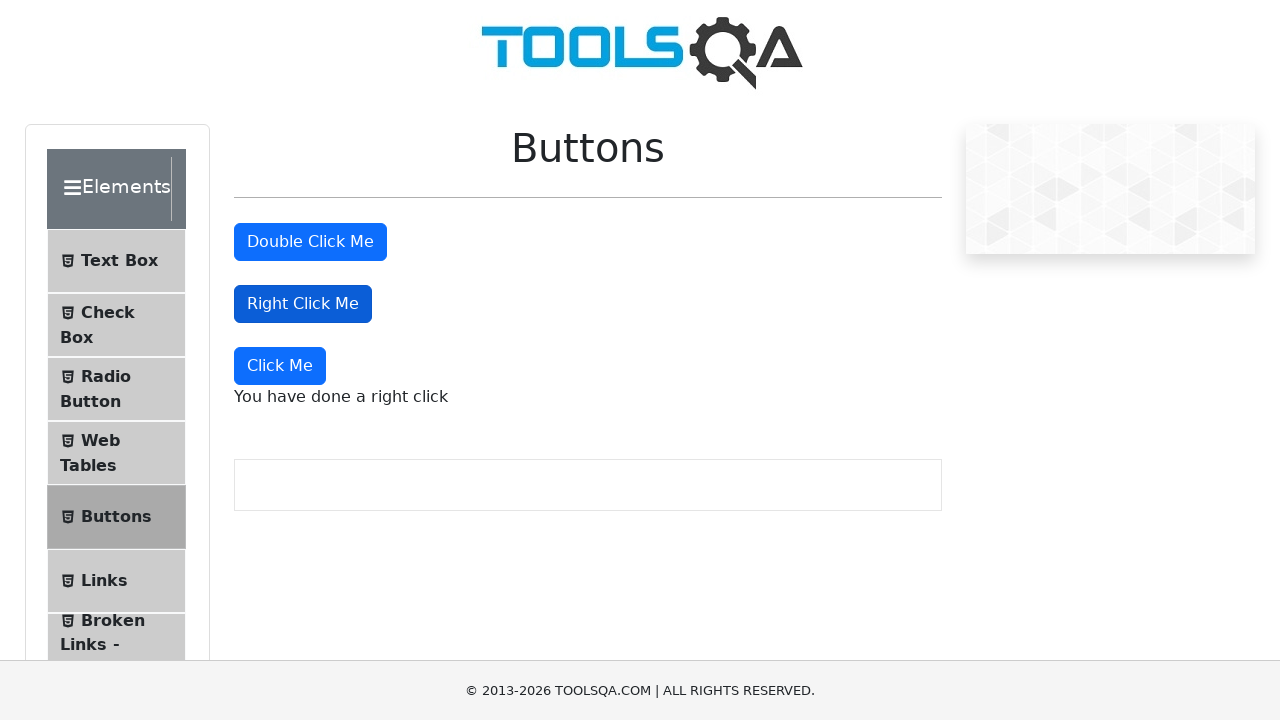